Tests a text-to-speech web application by entering text into the input field and clicking the button to generate speech output.

Starting URL: https://tts.5e7en.me/

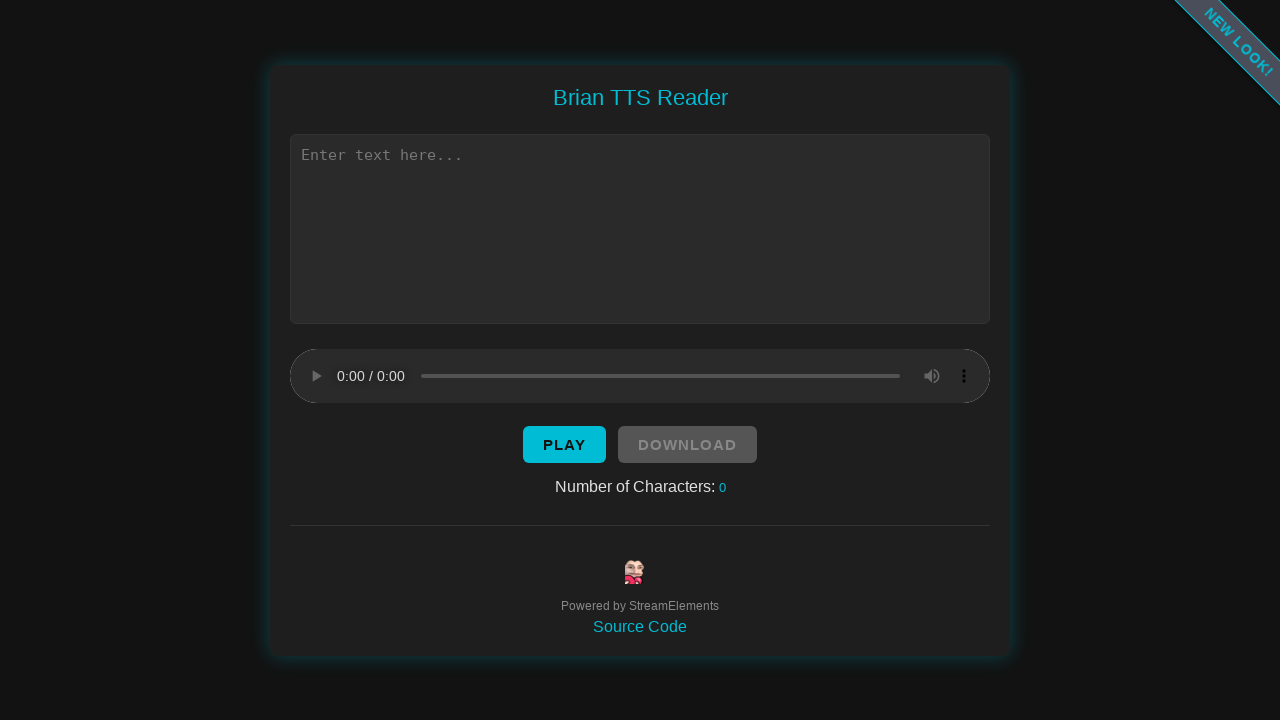

Waited for text input field to load
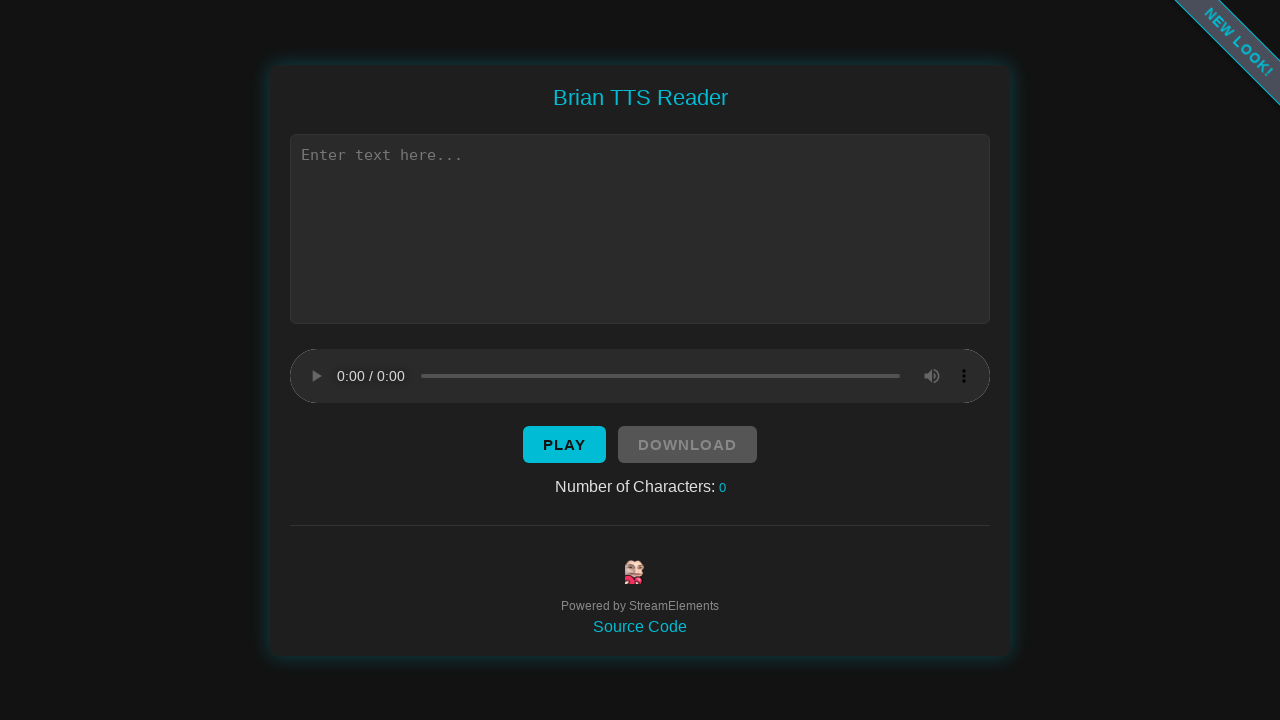

Clicked on the text input field
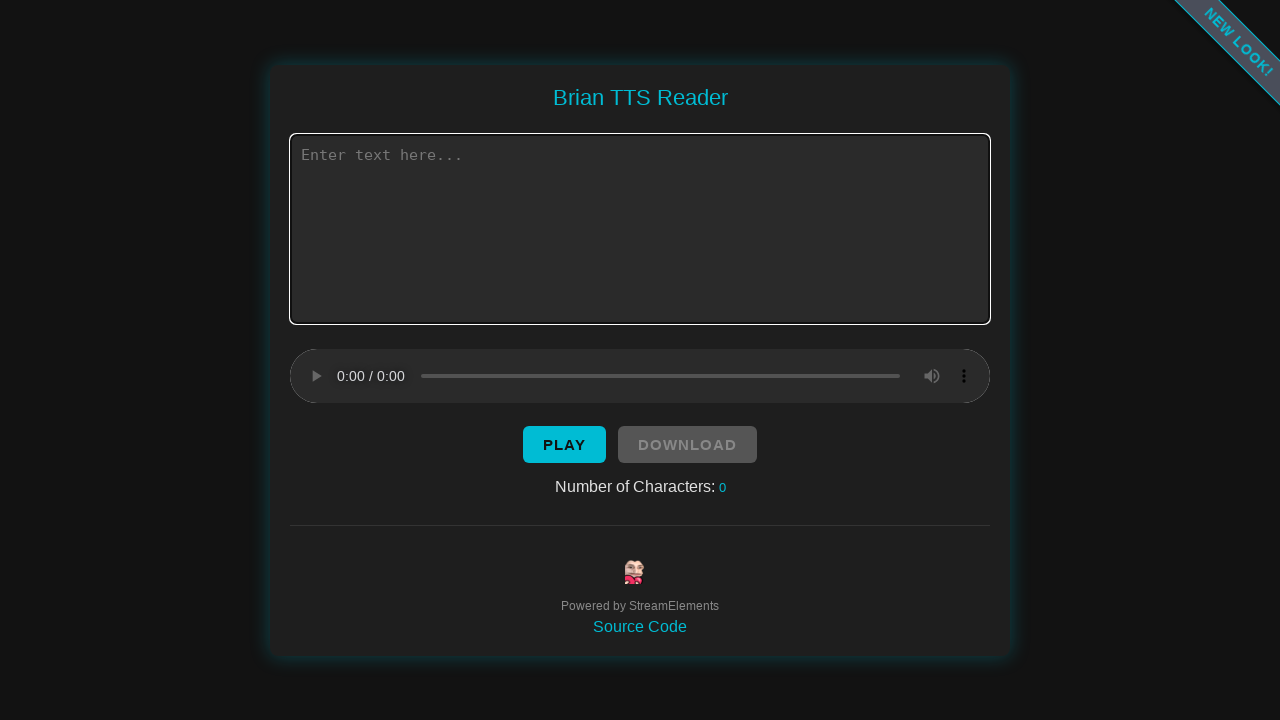

Entered test message 'Hello, this is a test message' into text field on //*[@id="text"]
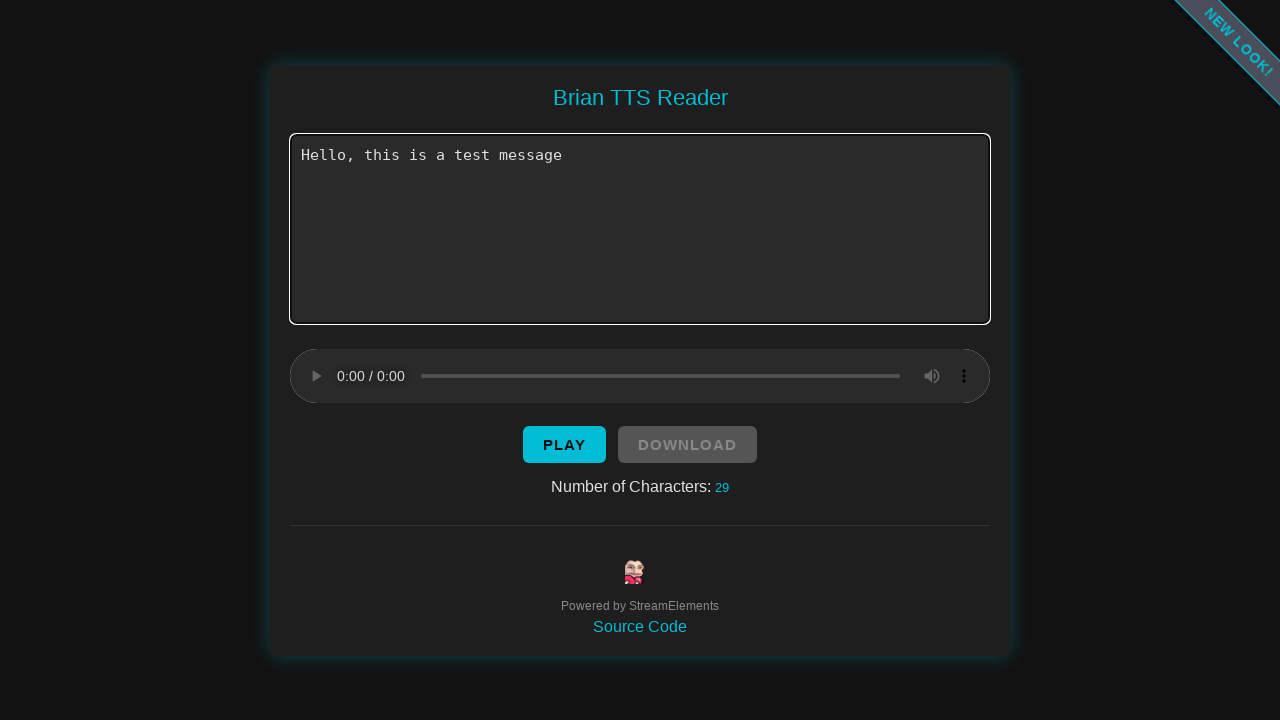

Waited for speak button to load
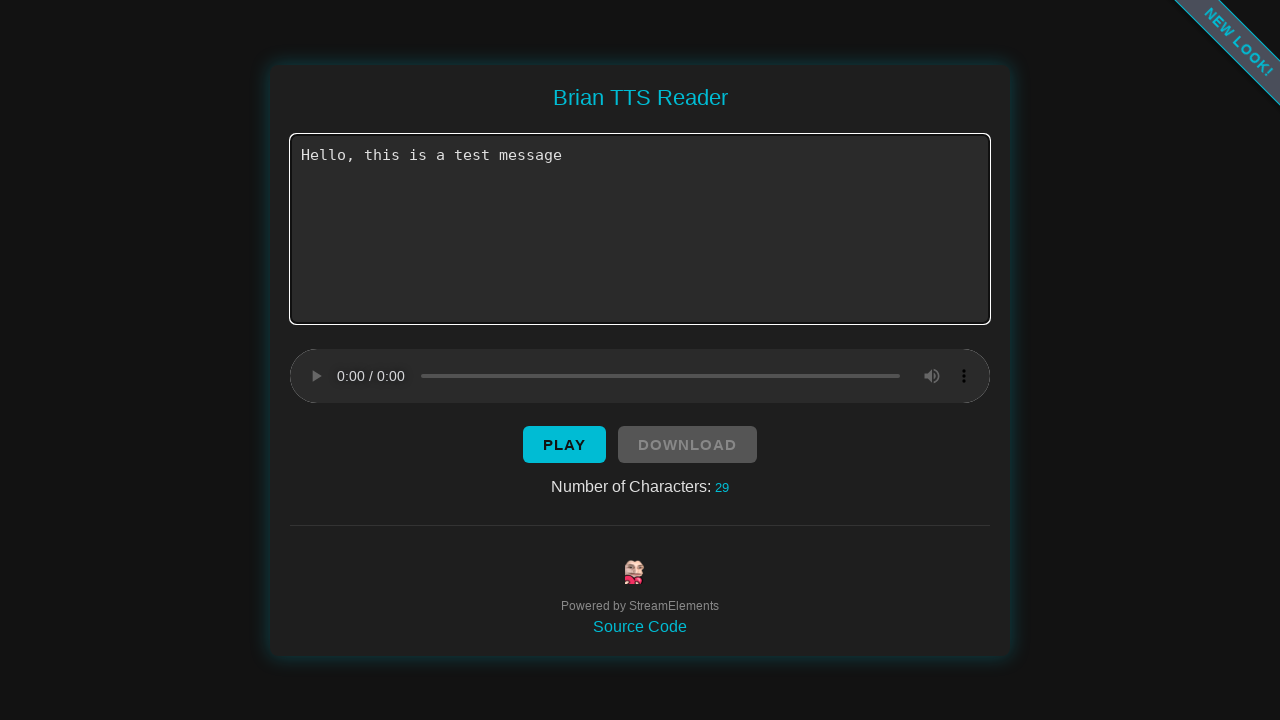

Clicked the speak button to generate speech output at (564, 444) on xpath=//*[@id="button"]
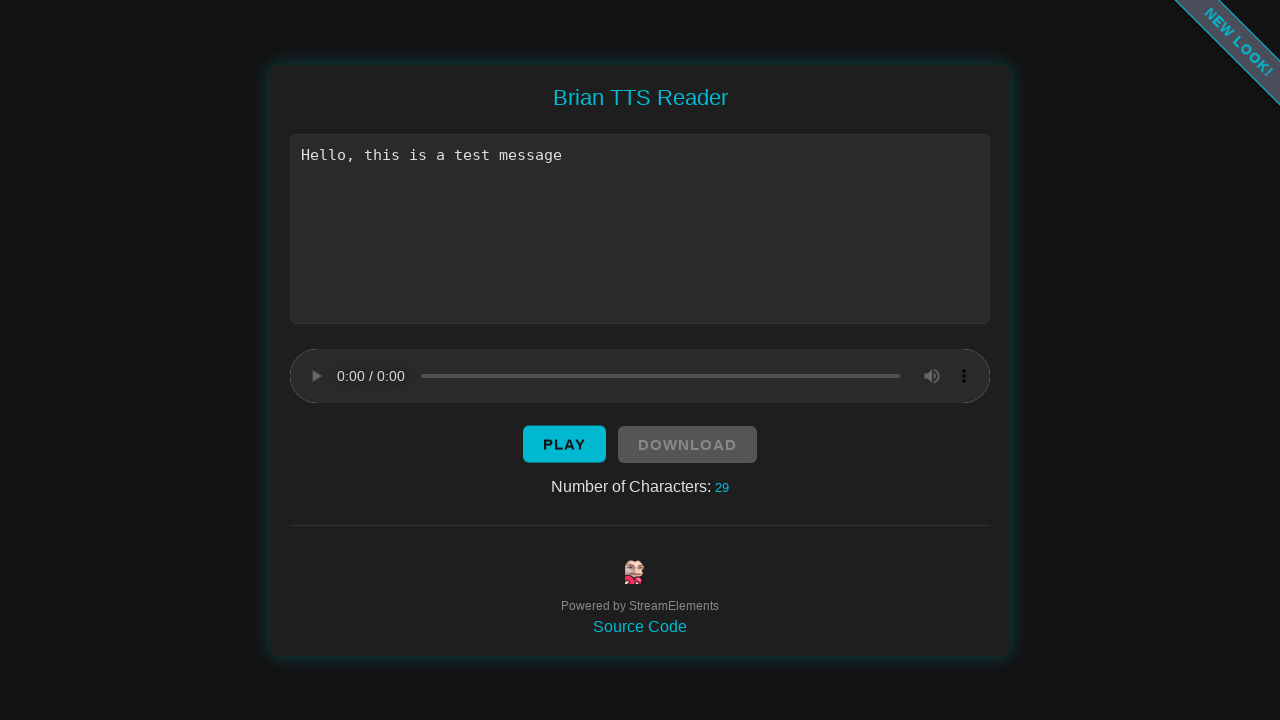

Waited 2 seconds for speech generation to complete
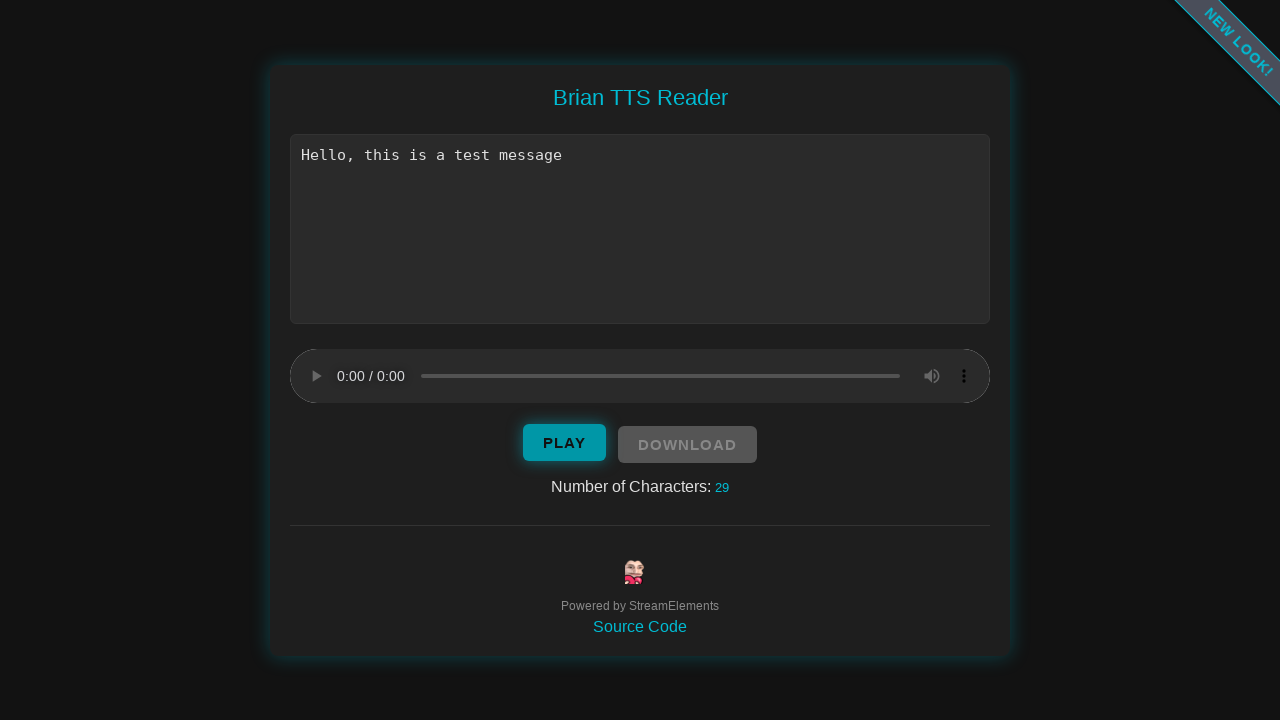

Cleared the text input field on //*[@id="text"]
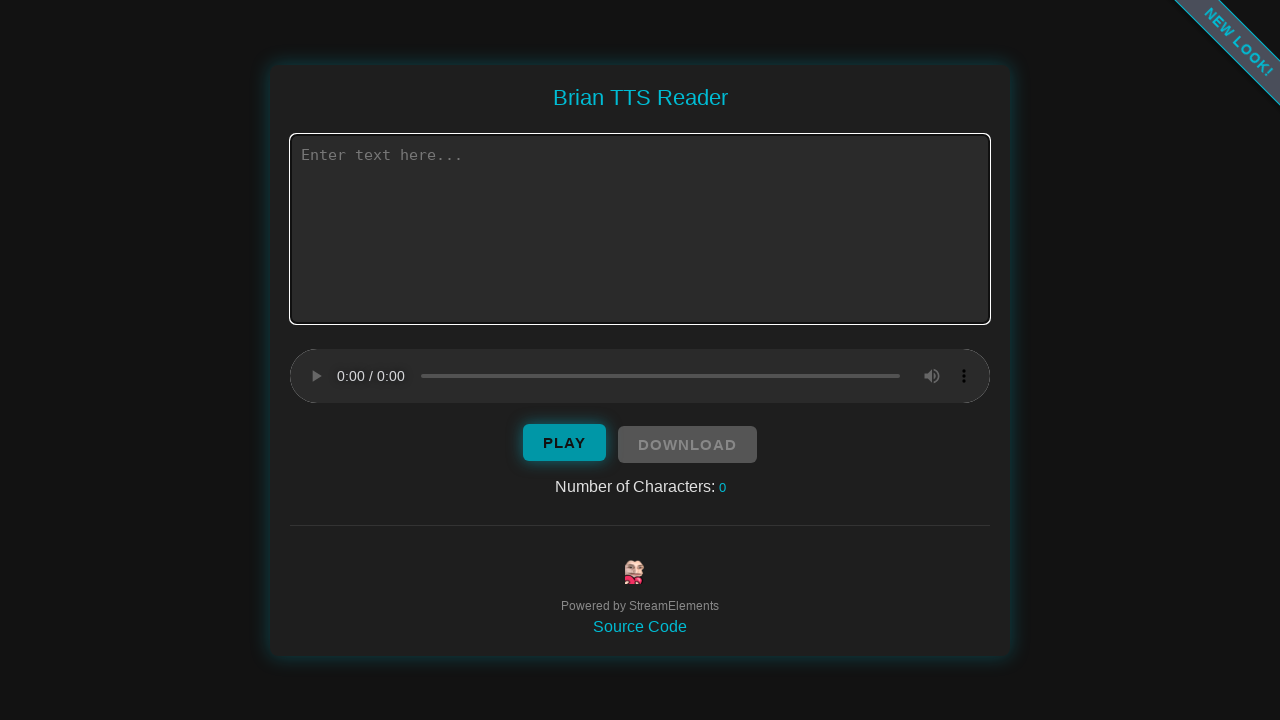

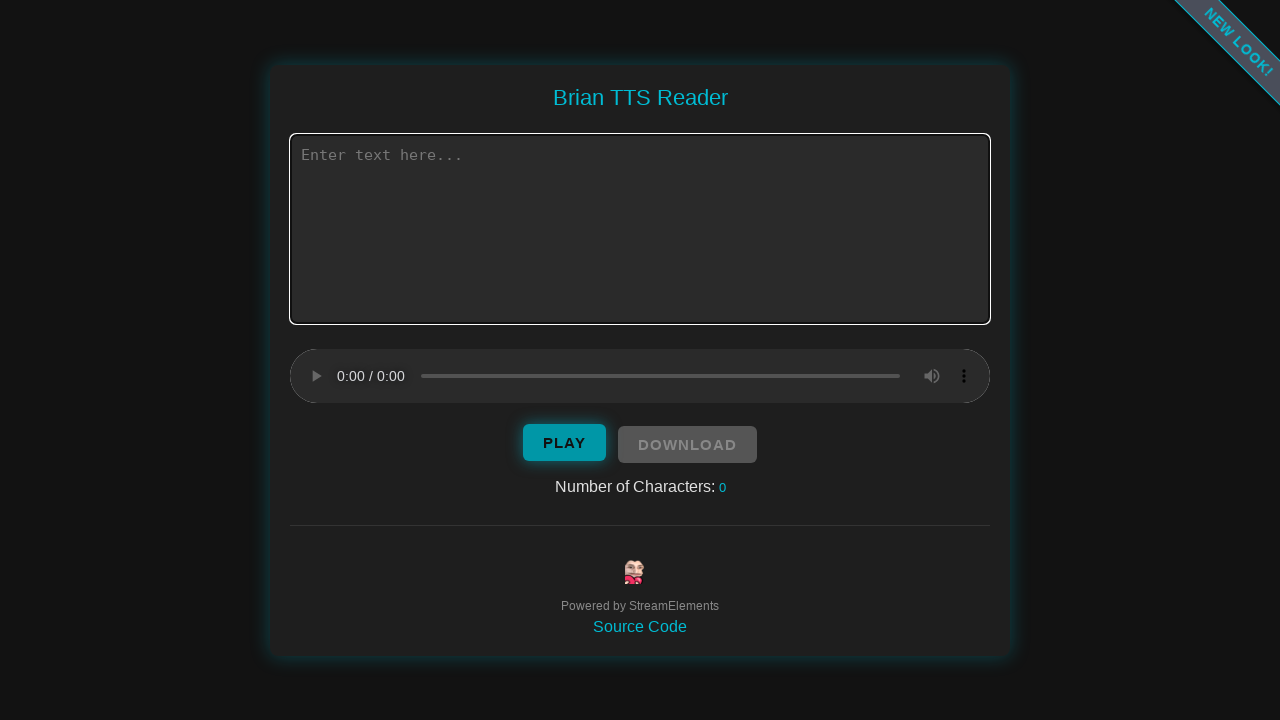